Navigates to DemoQA website, opens the practice form section, and fills out a student registration form with various fields including personal details, date of birth, hobbies, and address

Starting URL: https://demoqa.com/

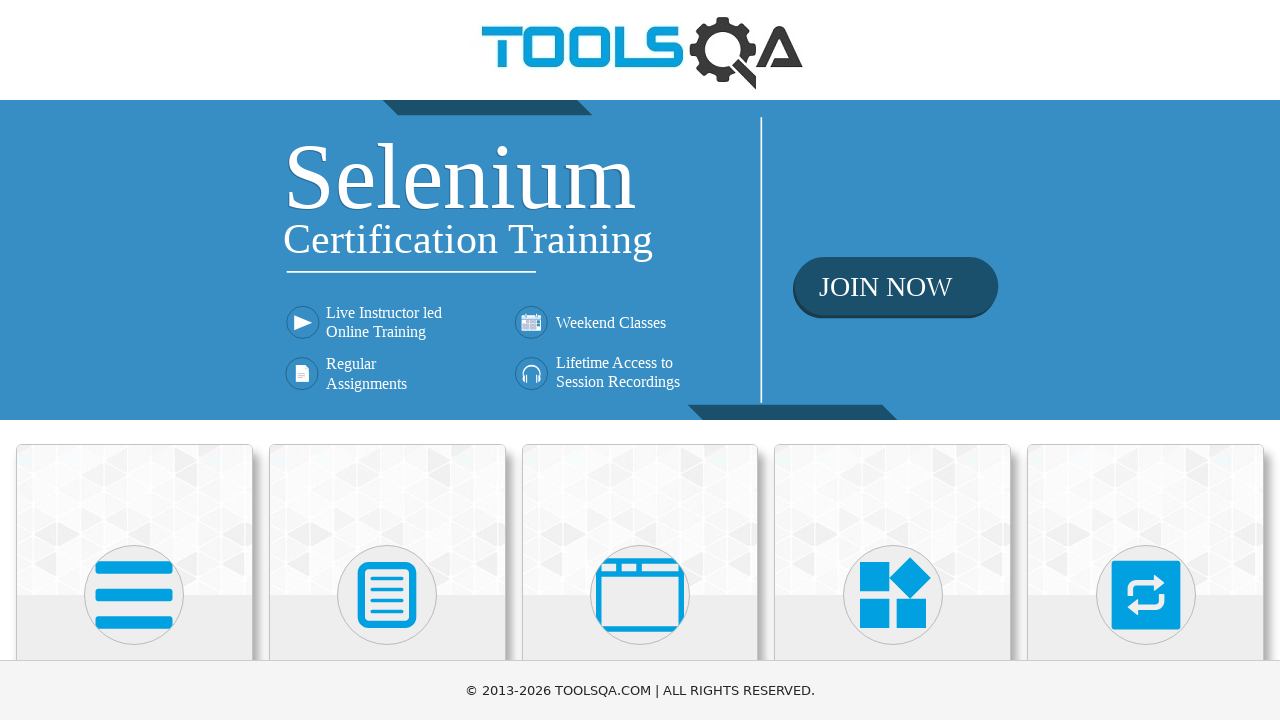

Scrolled down 1000px to see Forms section
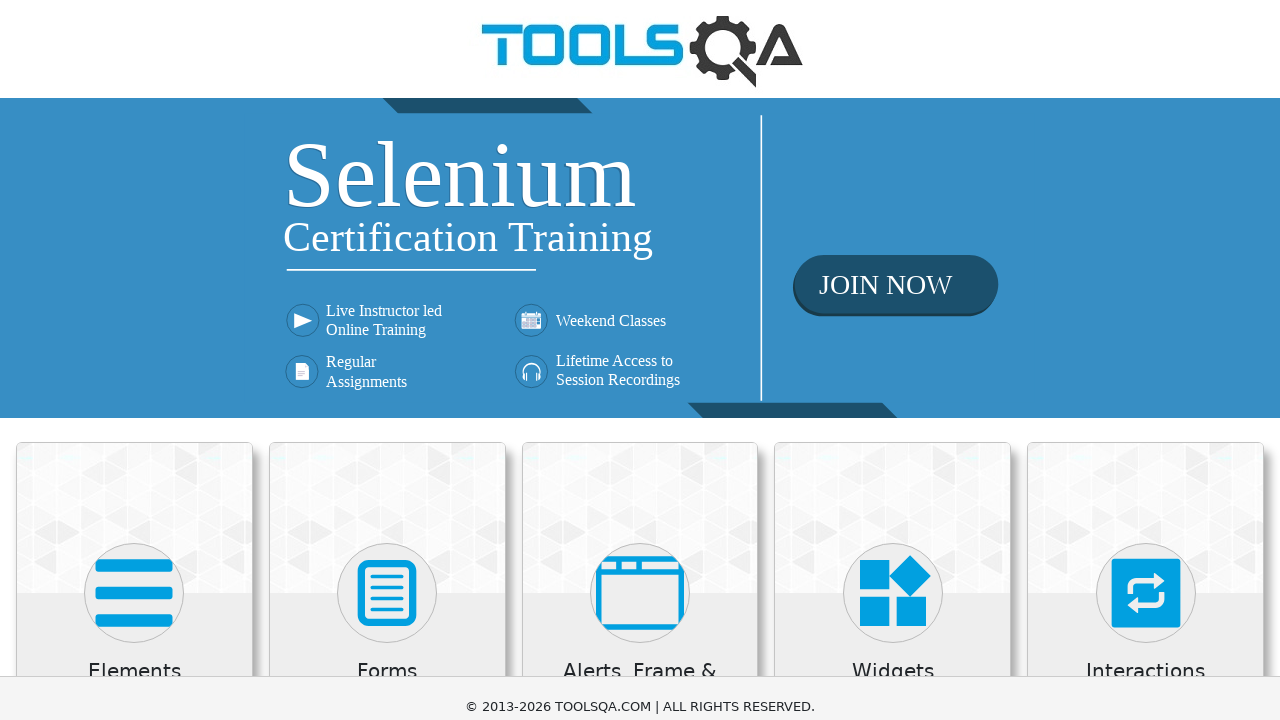

Clicked on Forms section at (387, 12) on xpath=//h5[text()='Forms']
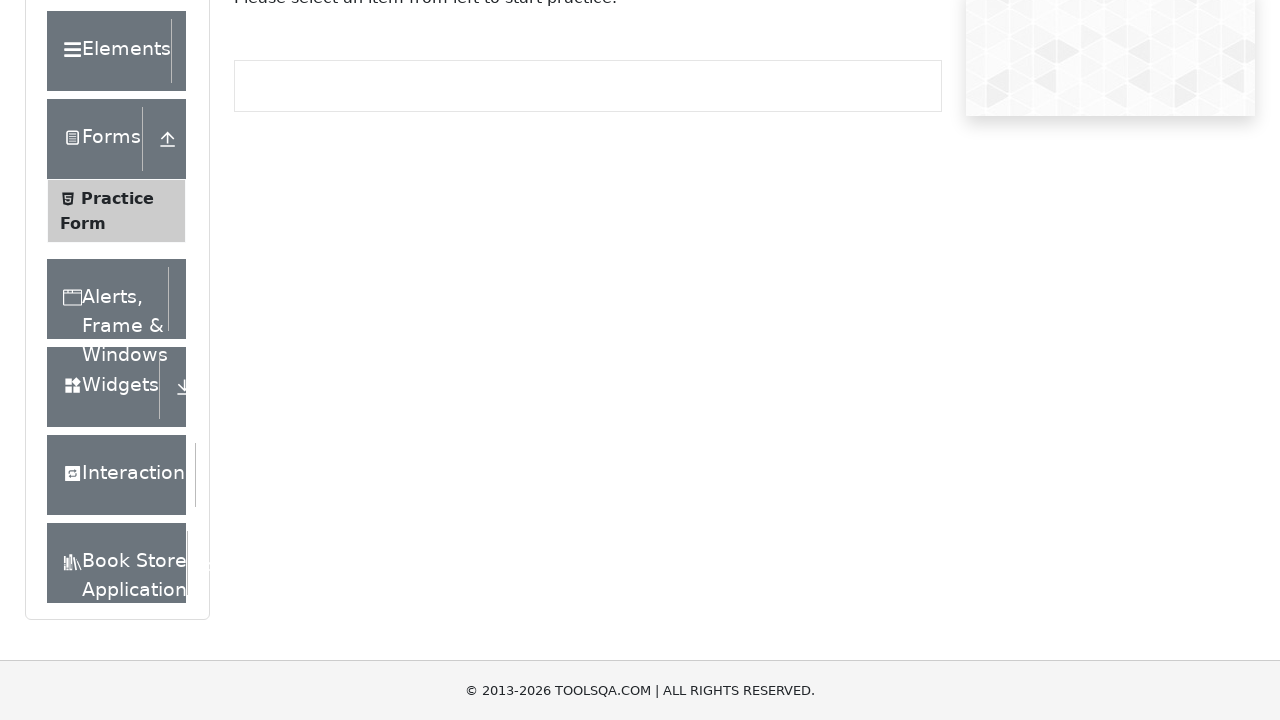

Clicked on Practice Form at (117, 198) on xpath=//span[text()='Practice Form']
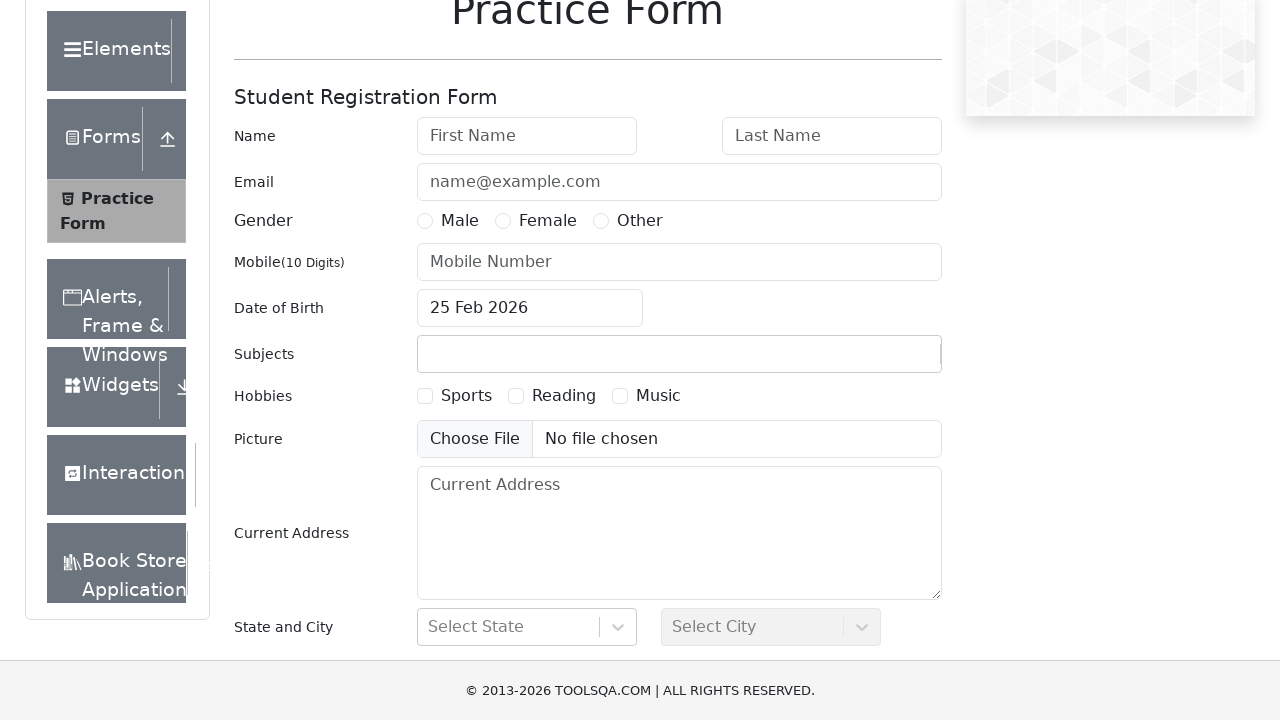

Filled first name field with 'Vihaan' on #firstName
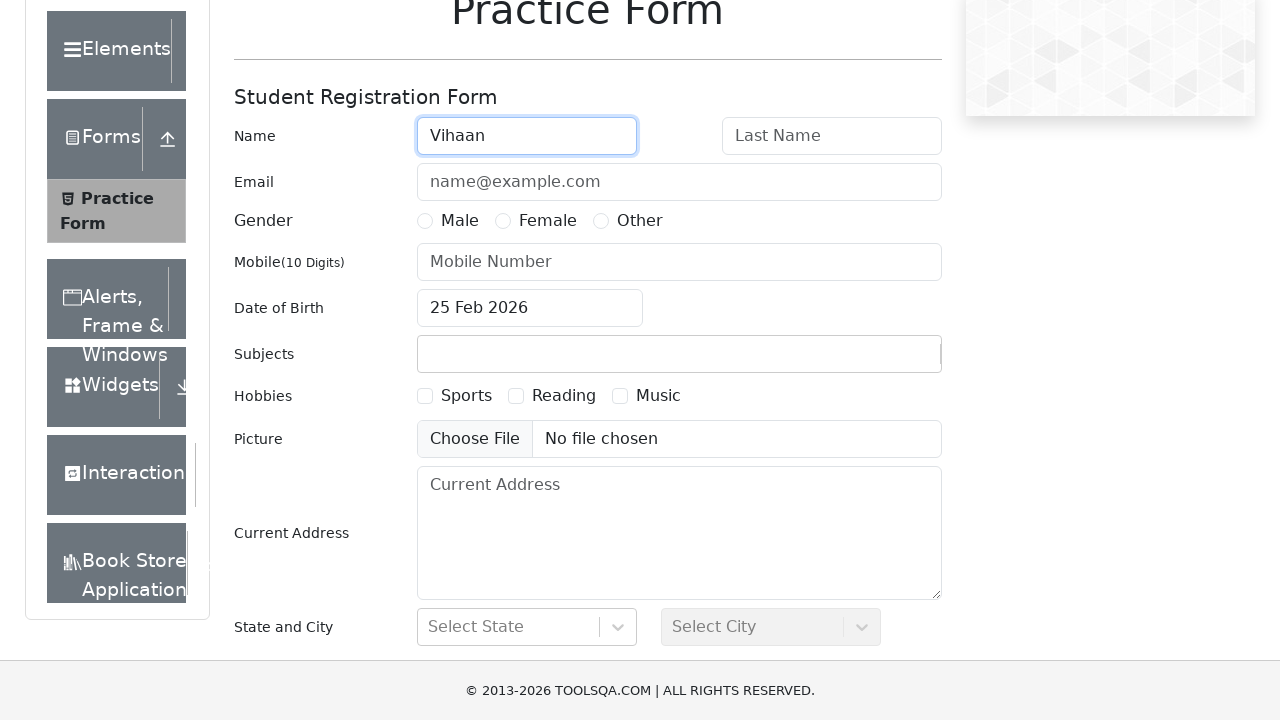

Filled last name field with 'kapoor' on #lastName
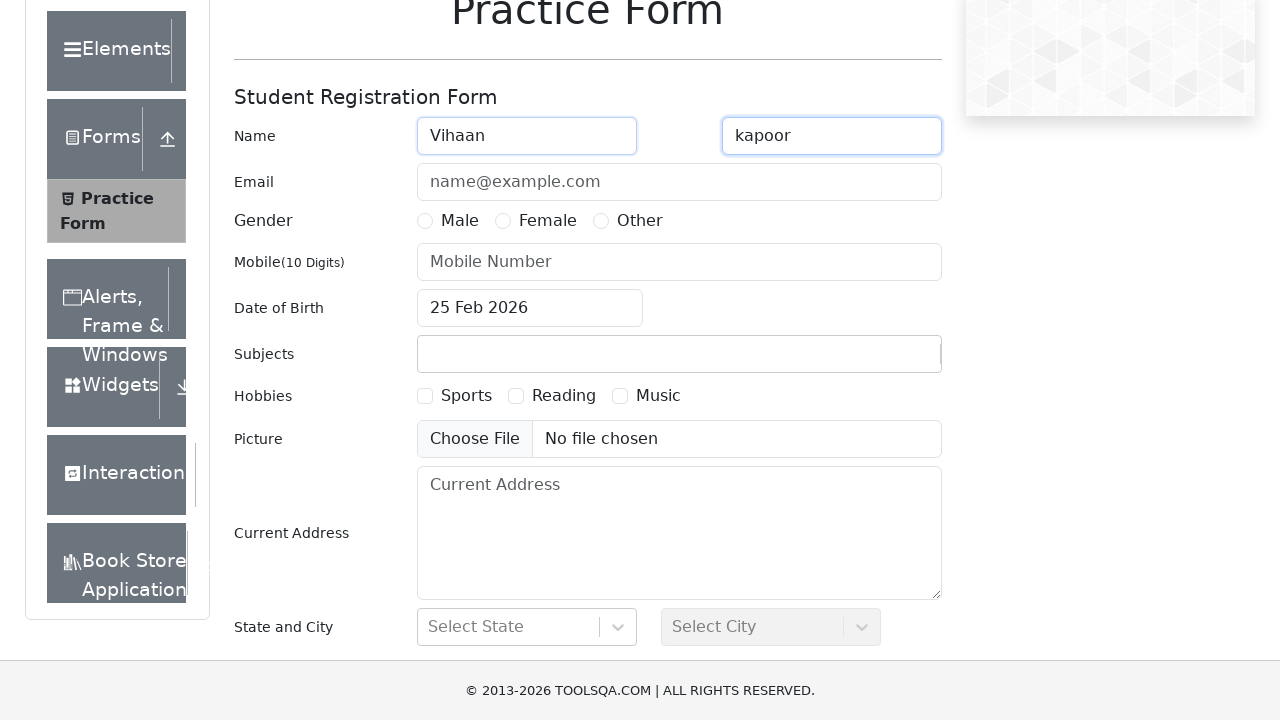

Filled email field with 'likeg34513@raotus.com' on #userEmail
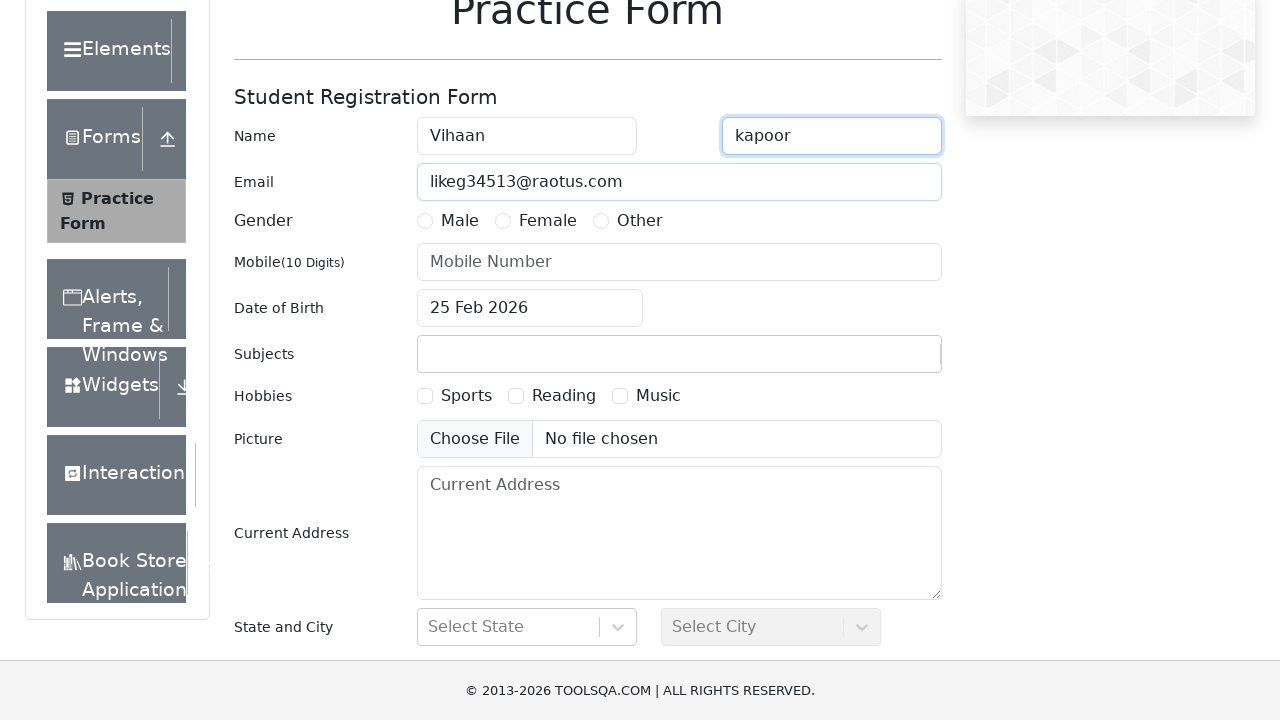

Selected Male gender option at (460, 221) on xpath=//label[text()='Male']
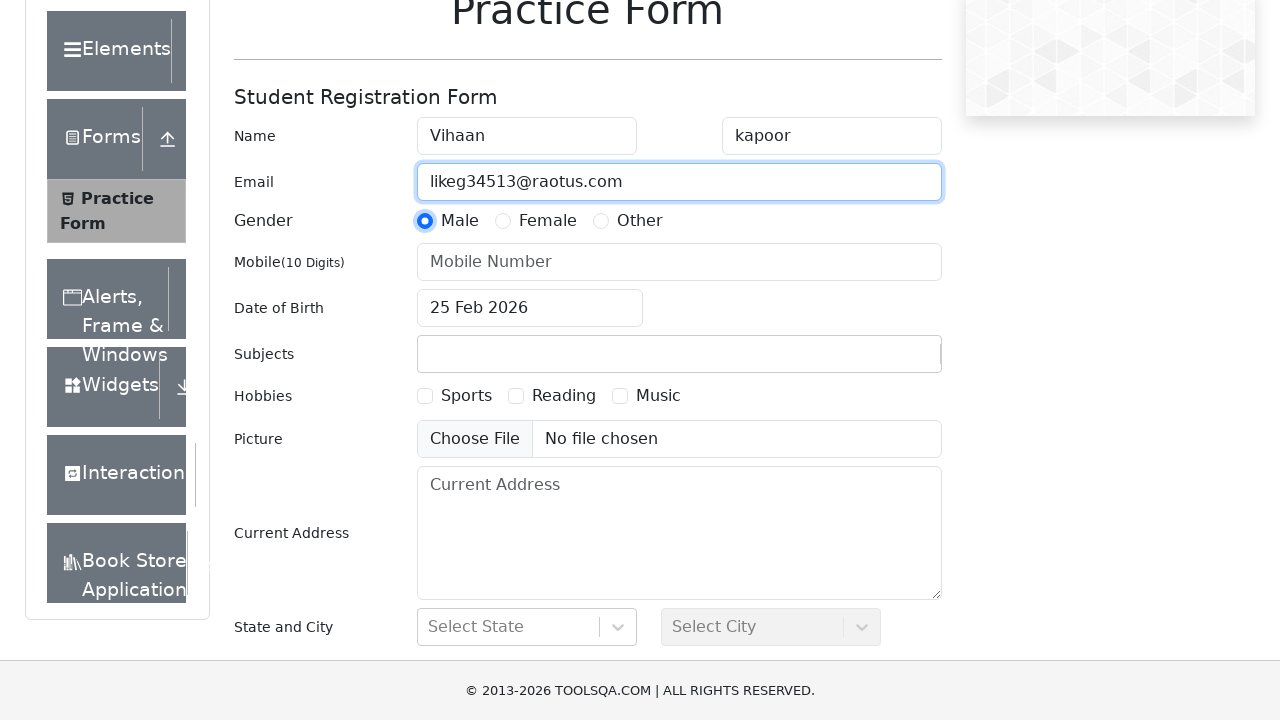

Filled phone number field with '9578945612' on #userNumber
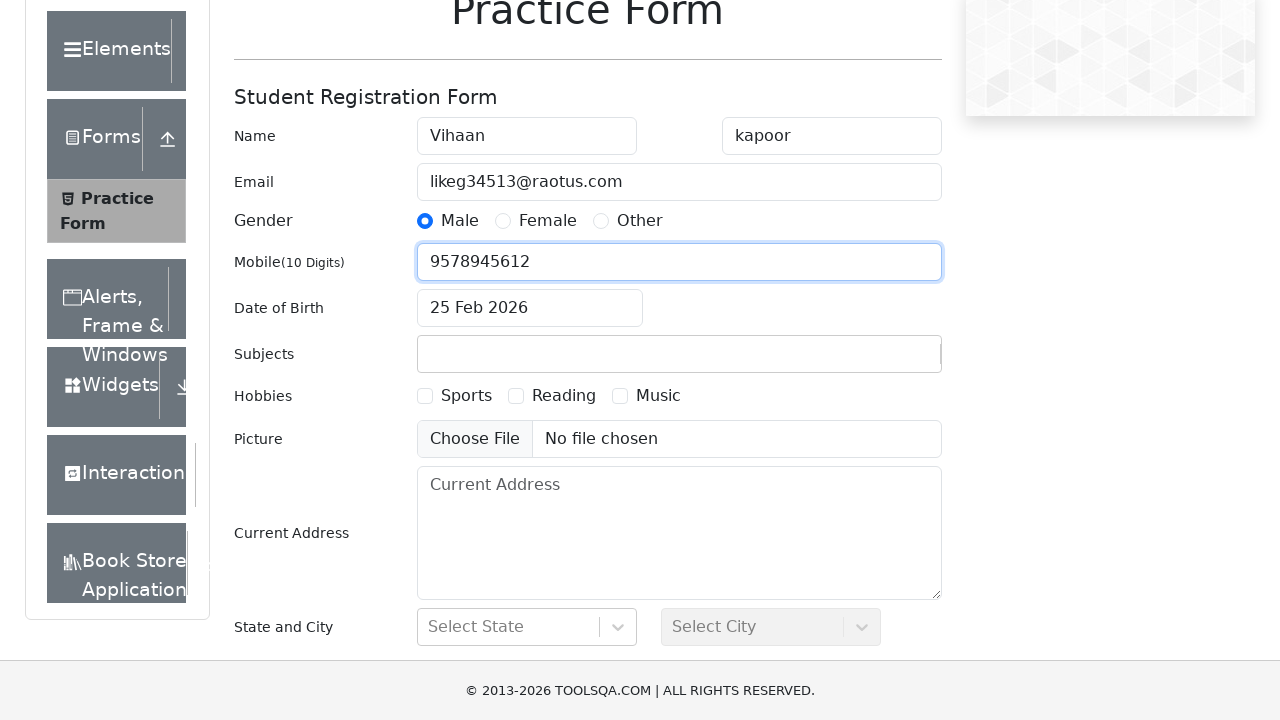

Scrolled down 1000px to see more form fields
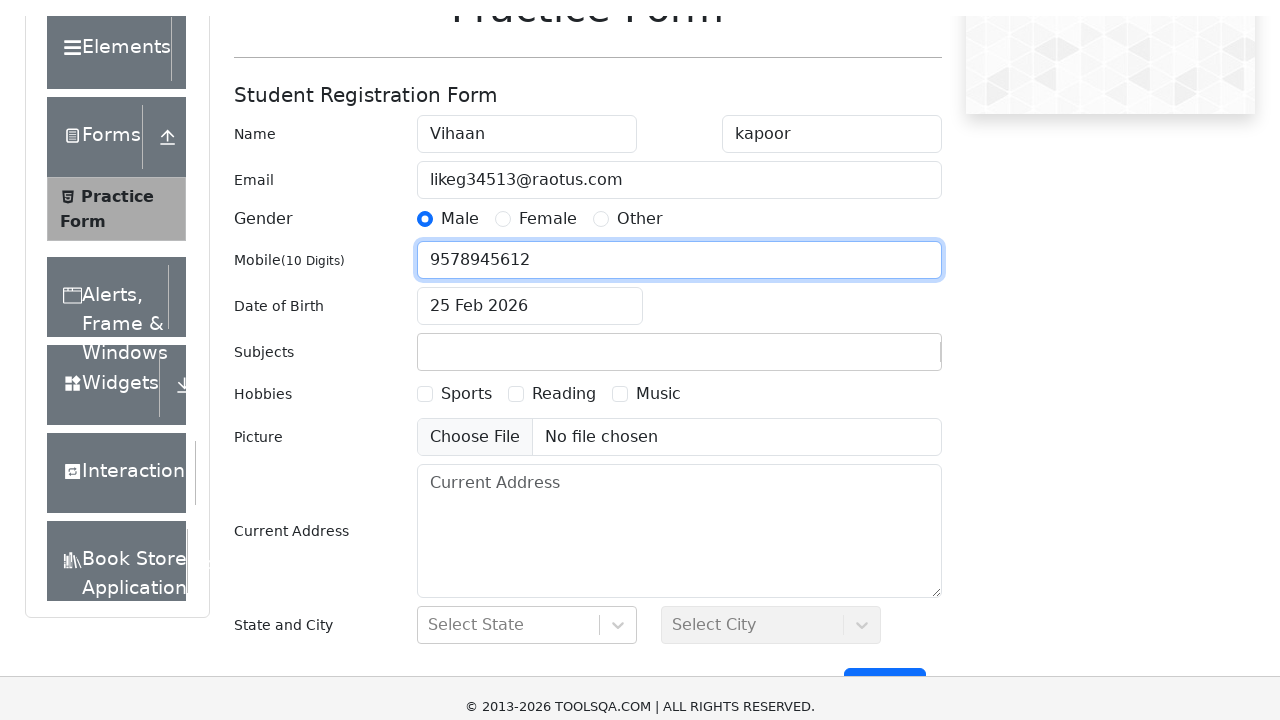

Clicked on date of birth input field at (530, 118) on #dateOfBirthInput
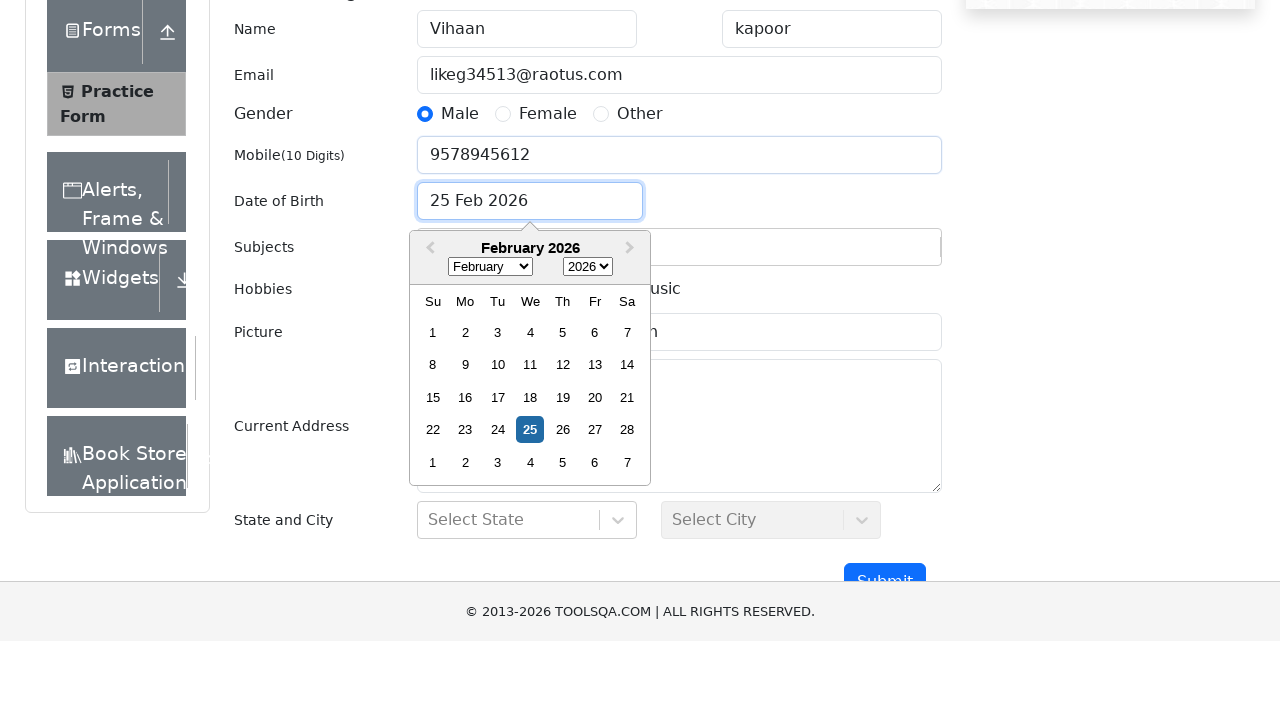

Selected August from month dropdown on //select[@class='react-datepicker__month-select']
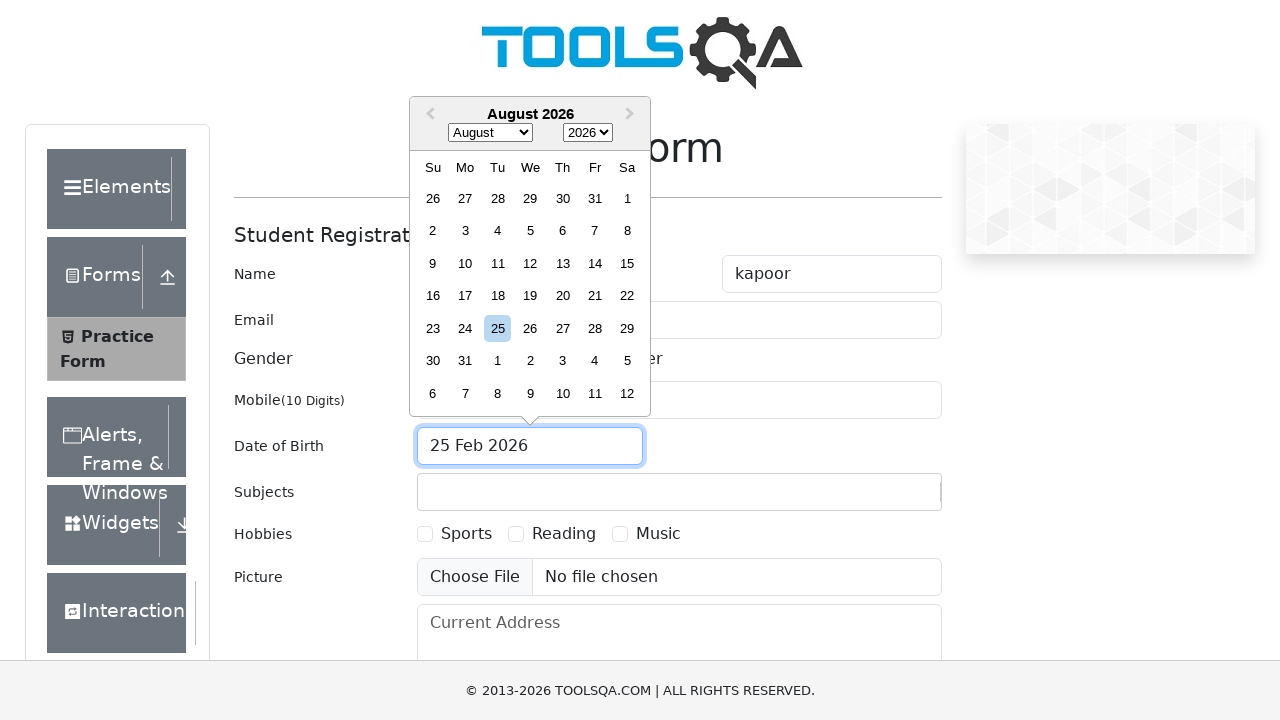

Selected 1999 from year dropdown on //select[@class='react-datepicker__year-select']
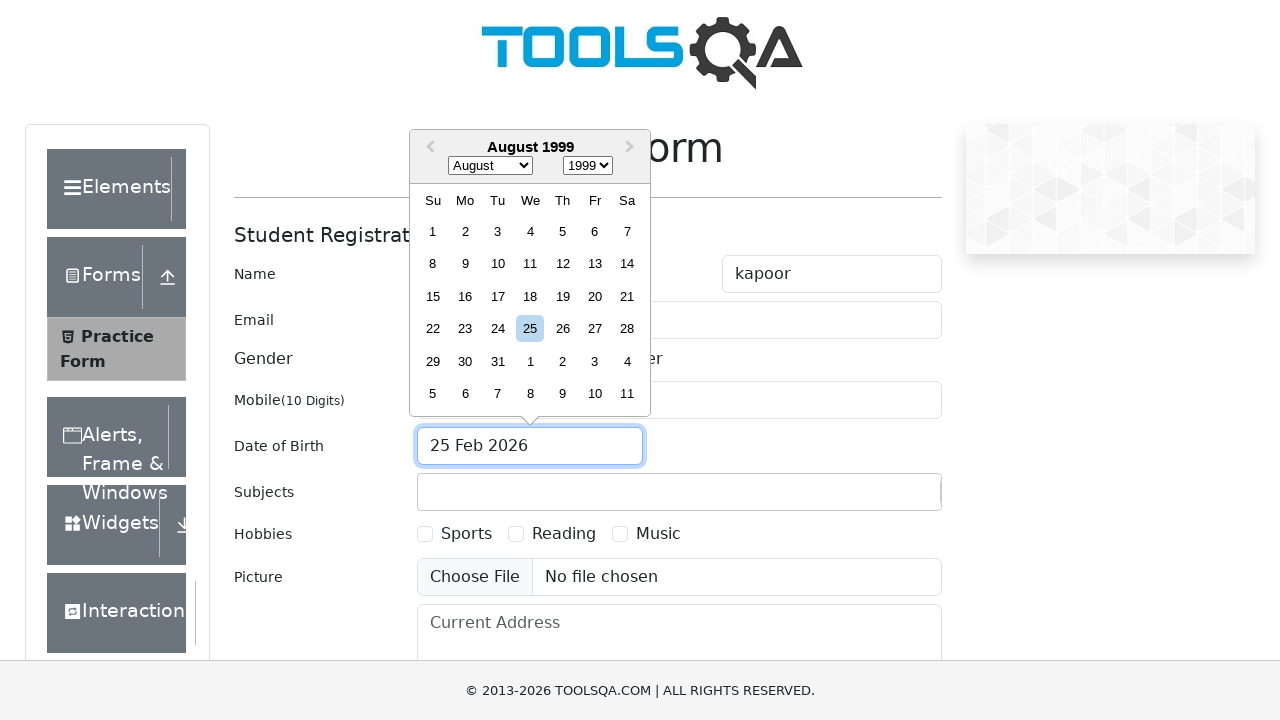

Selected day 5 from date picker at (562, 231) on (//div[text()='5'])[1]
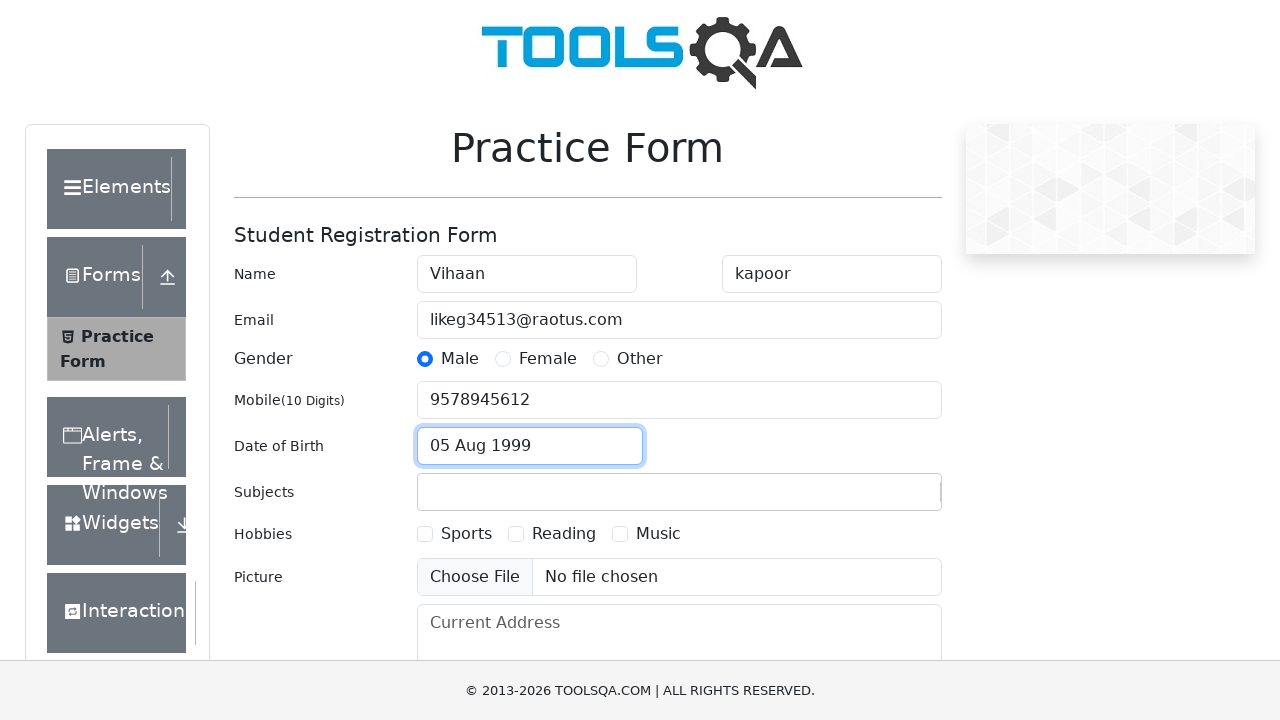

Selected Sports hobby checkbox at (466, 534) on xpath=//label[text()='Sports']
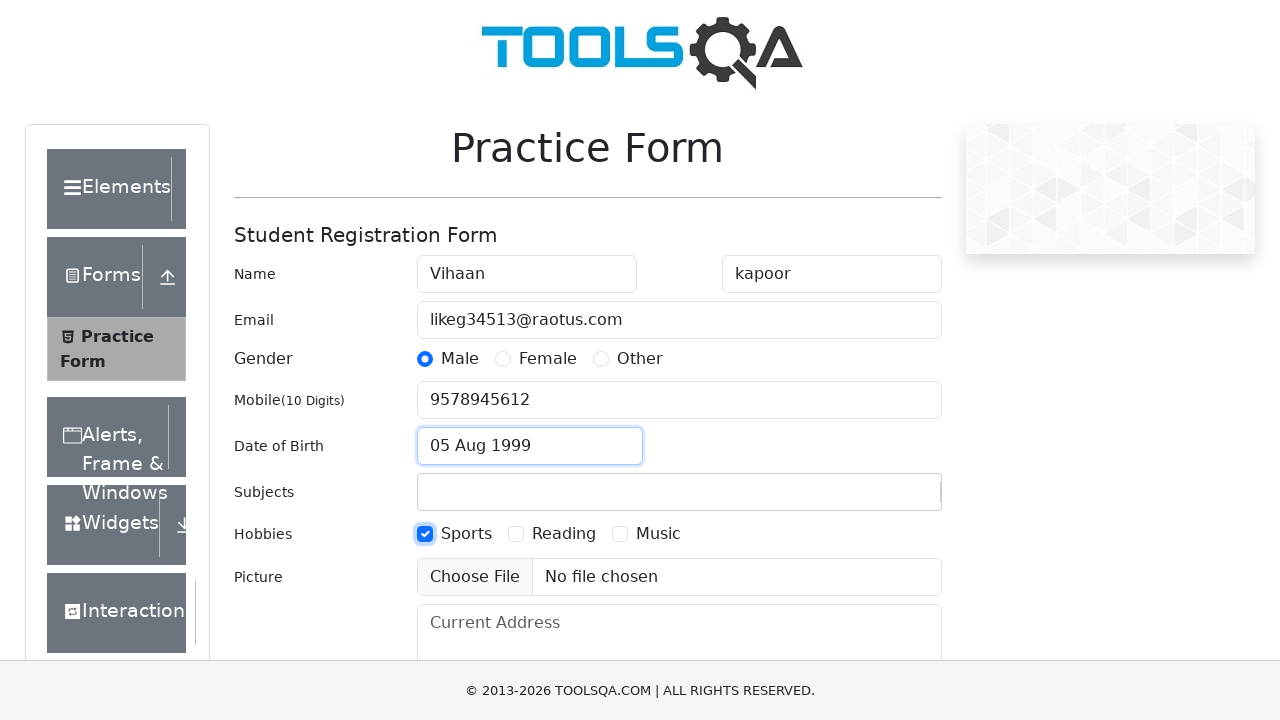

Filled current address field with 'FC road, Pune' on #currentAddress
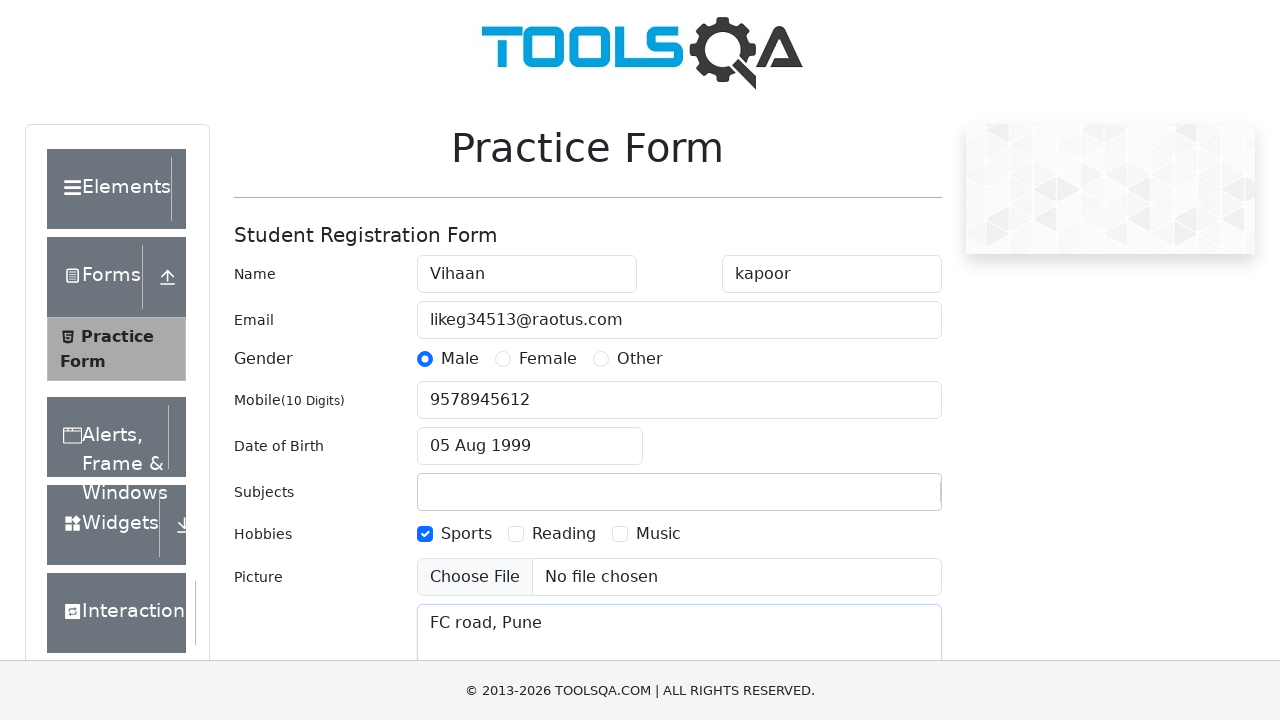

Clicked submit button to submit the registration form at (885, 499) on #submit
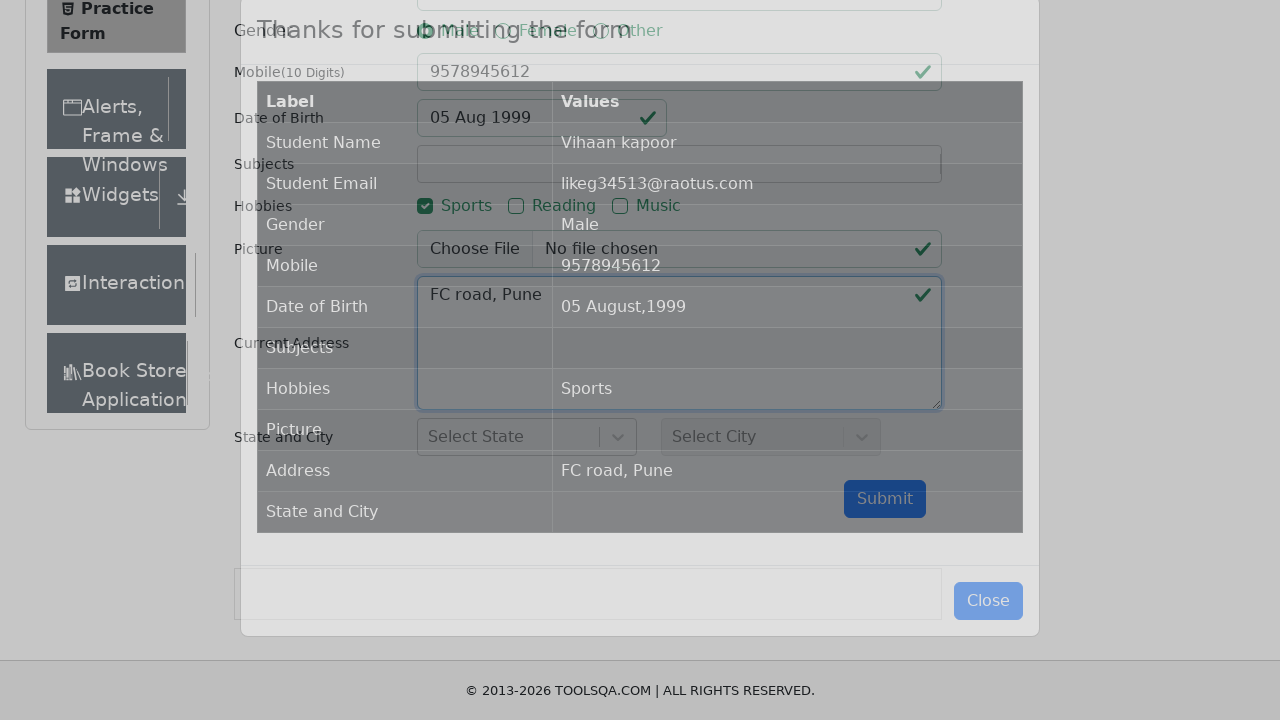

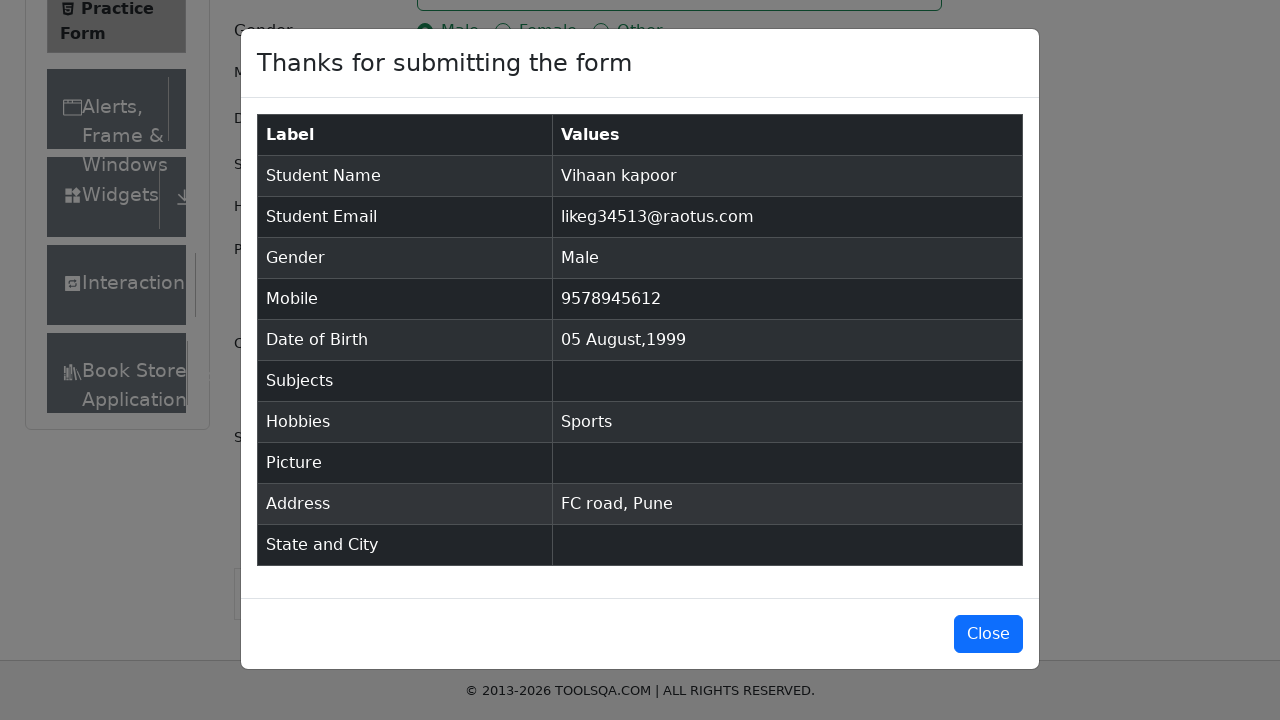